Navigates to WiseQuarter homepage and retrieves the page title

Starting URL: https://www.wisequarter.com

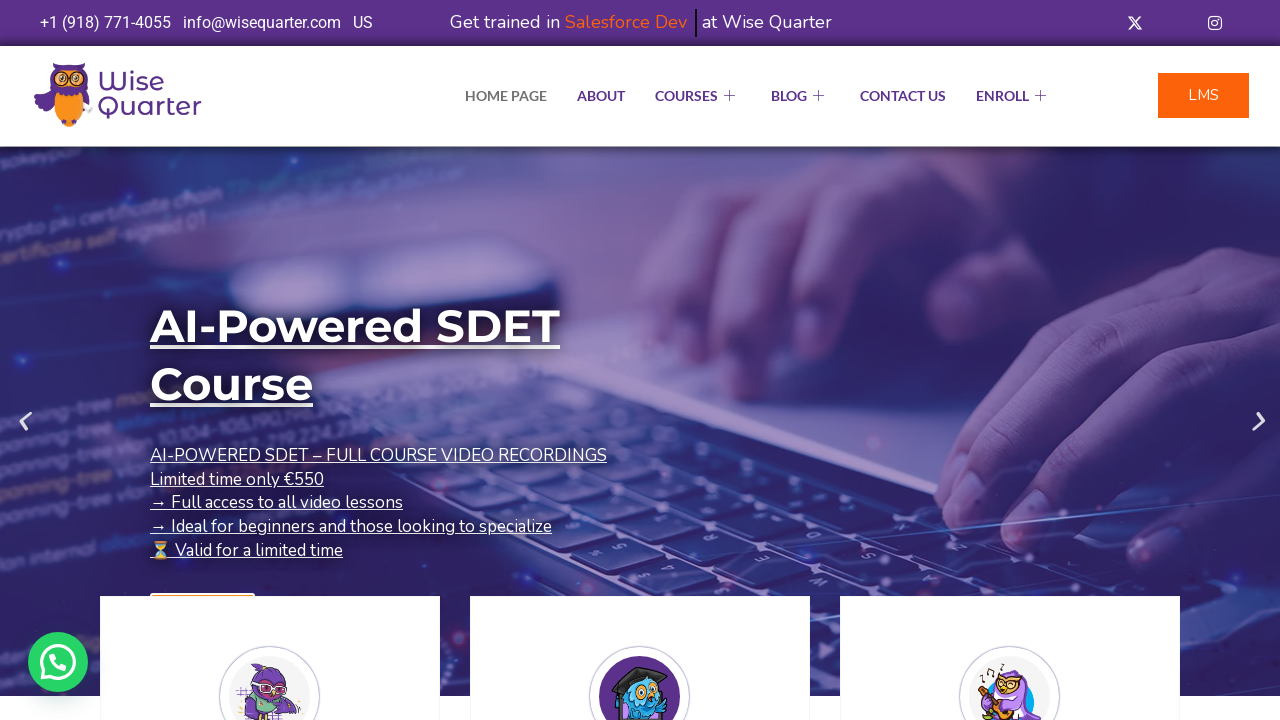

Navigated to WiseQuarter homepage
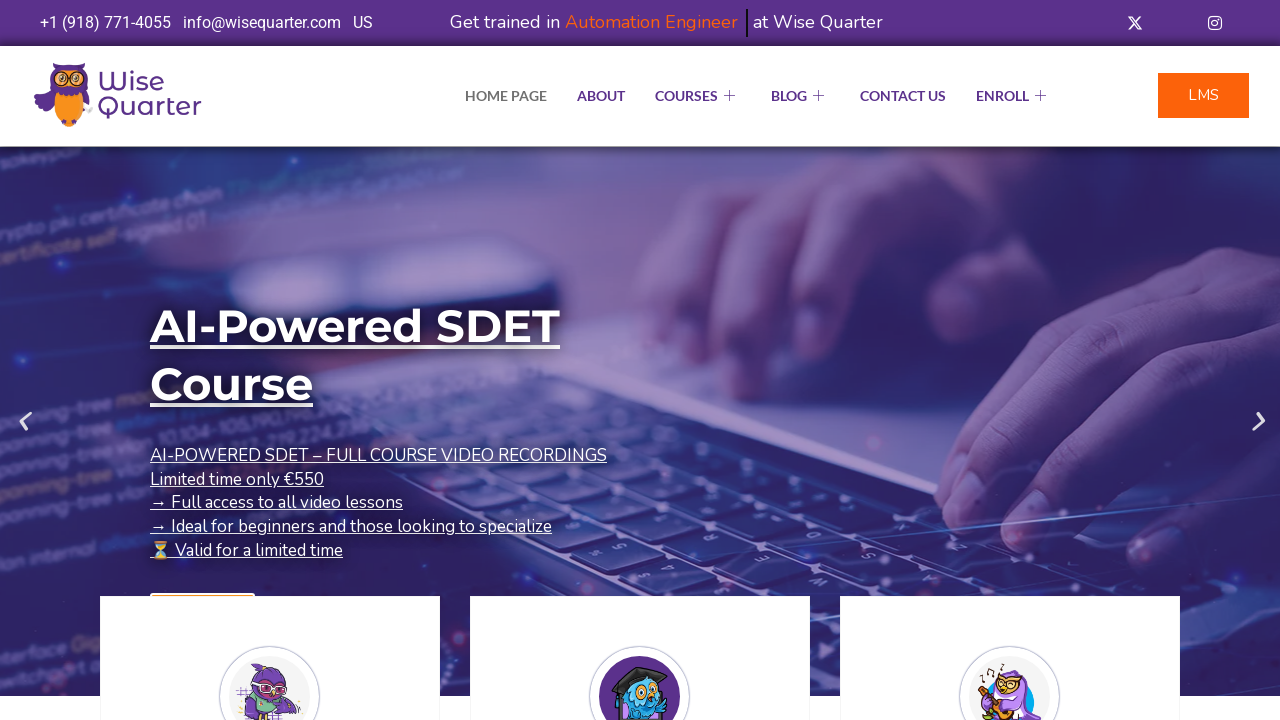

Page DOM content loaded
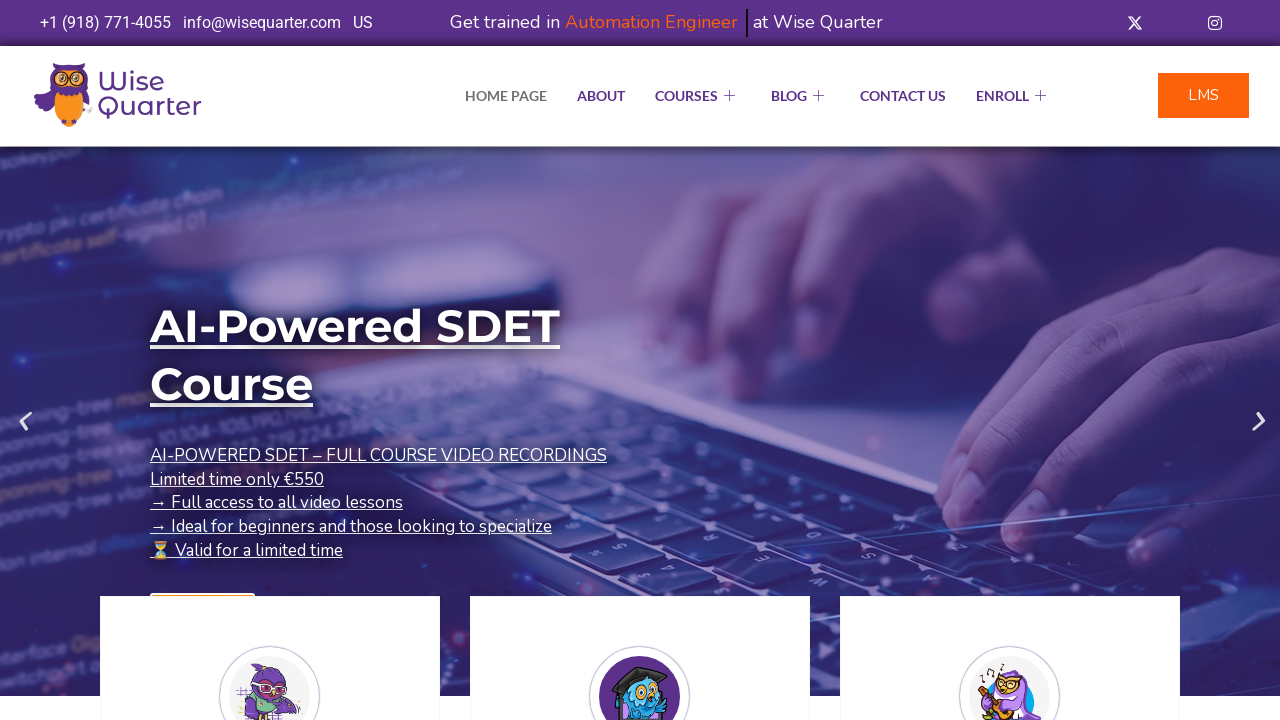

Retrieved page title: IT Bootcamp Courses, Online Classes - Wise Quarter Course
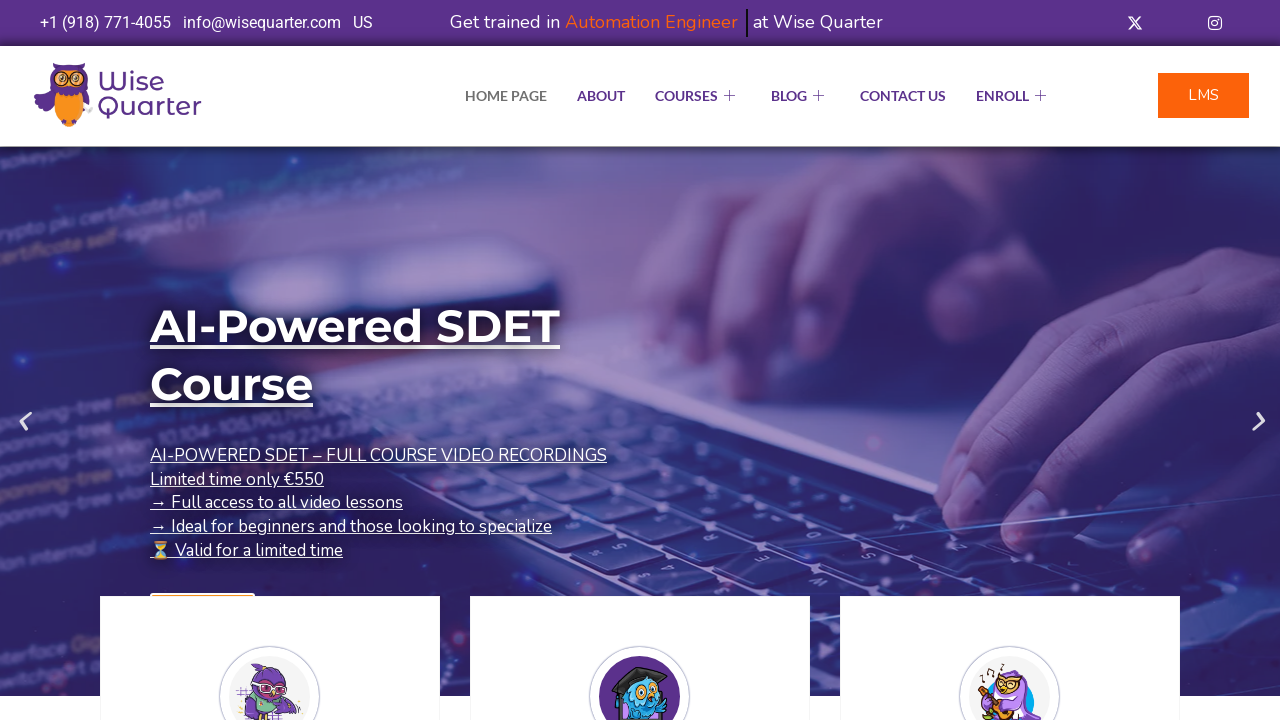

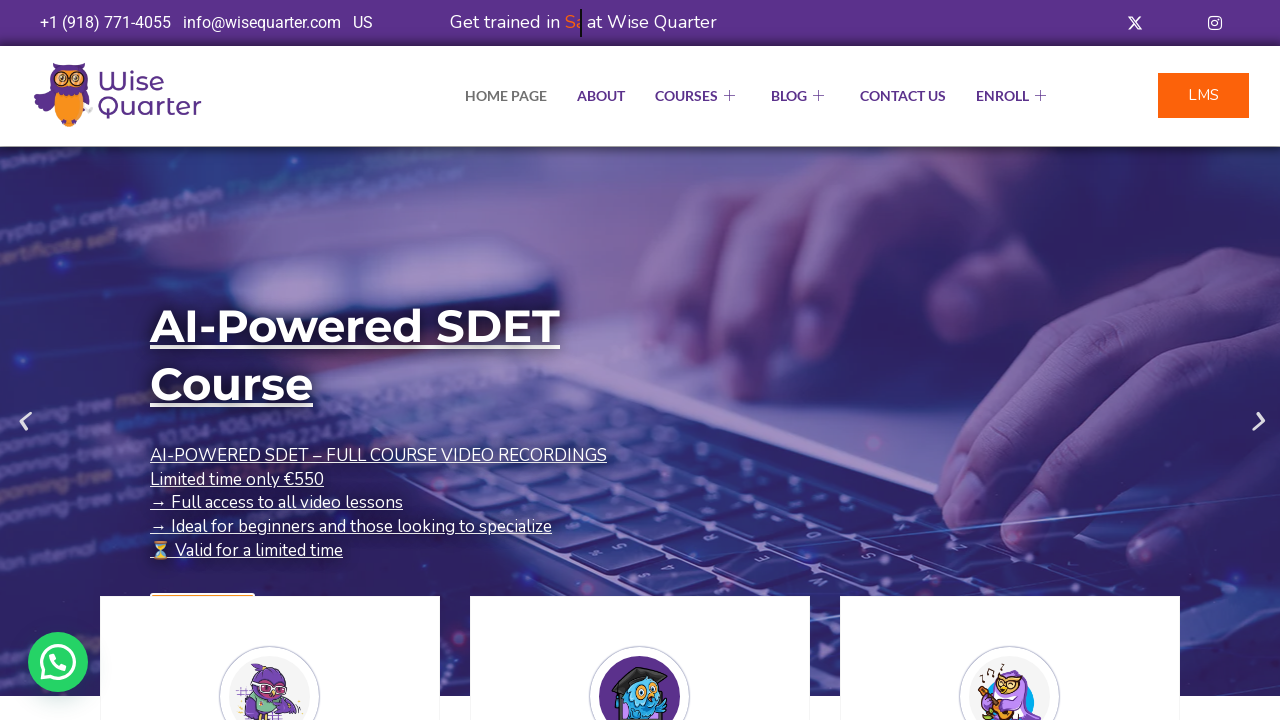